Tests drag and drop functionality by dragging an element to a specific offset position within a droppable target area

Starting URL: https://jqueryui.com/droppable/

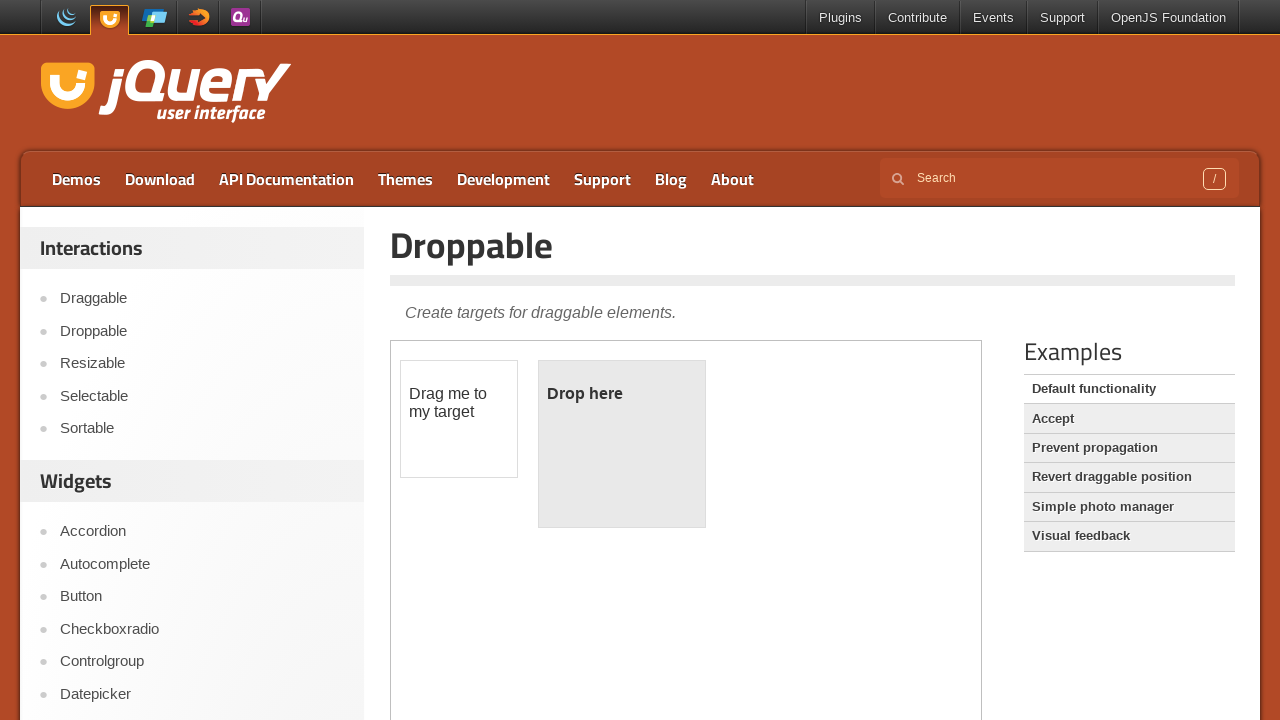

Located iframe containing drag and drop demo
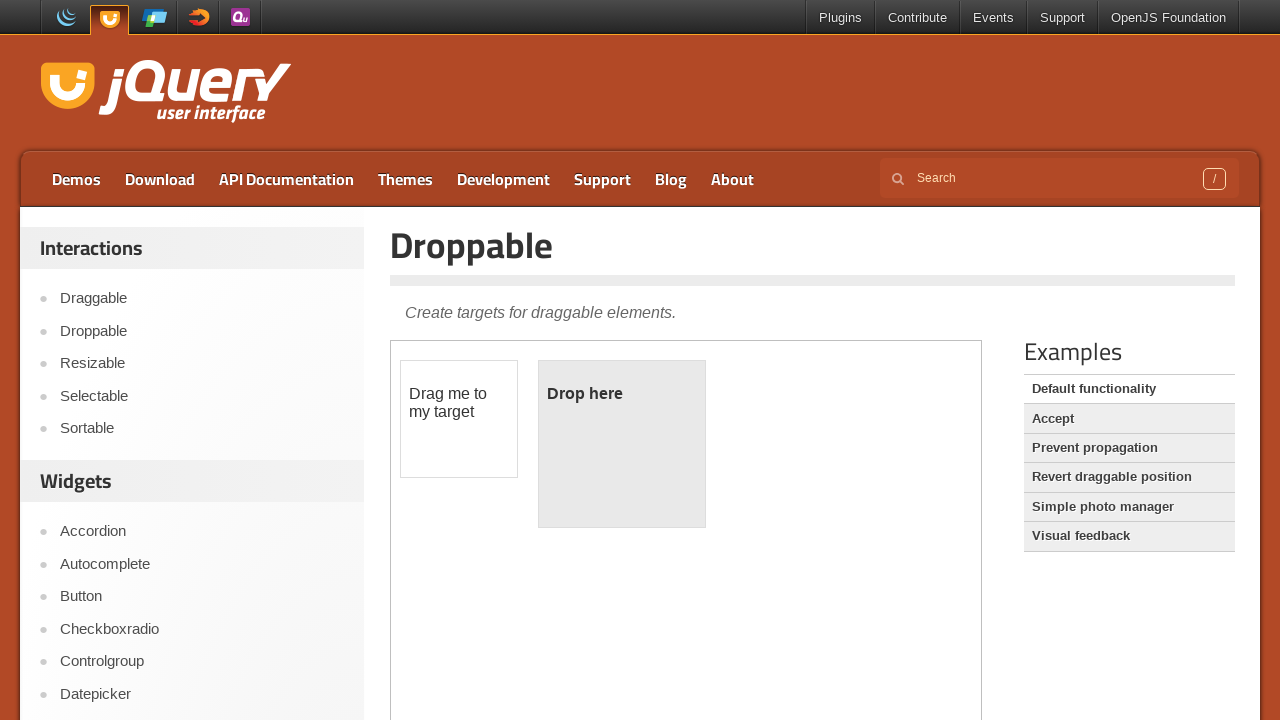

Located draggable element
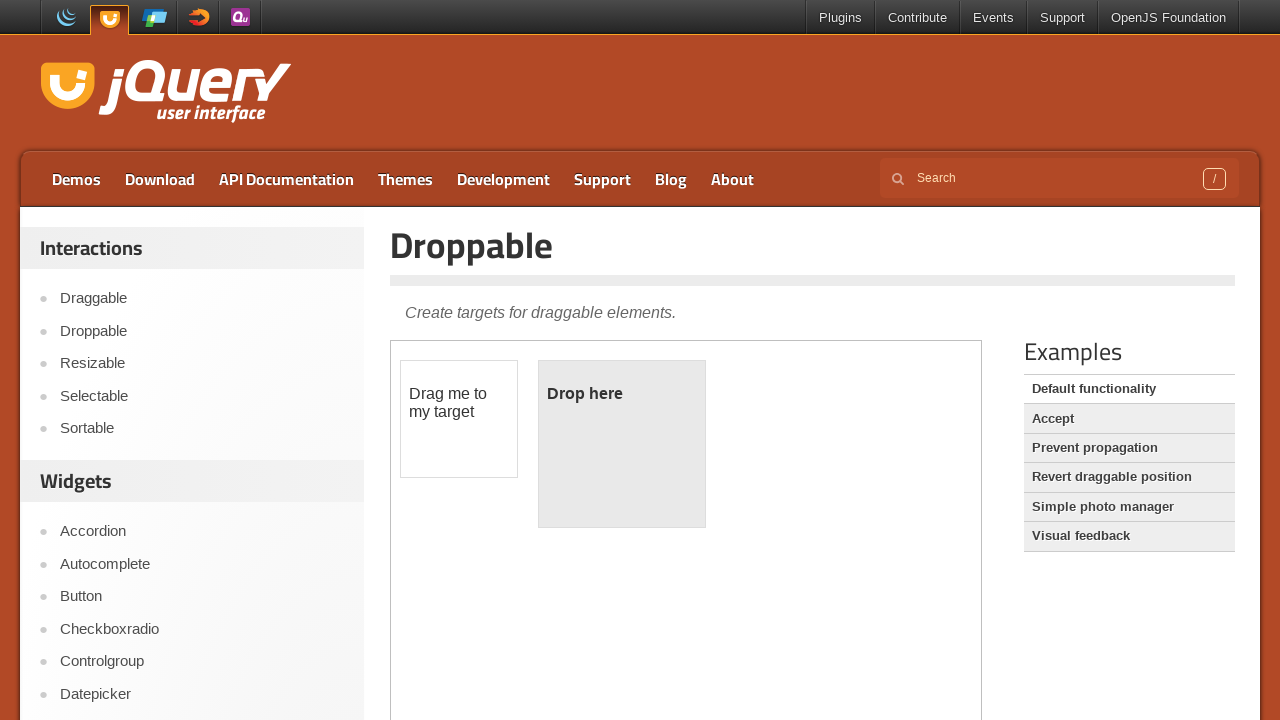

Located droppable target element
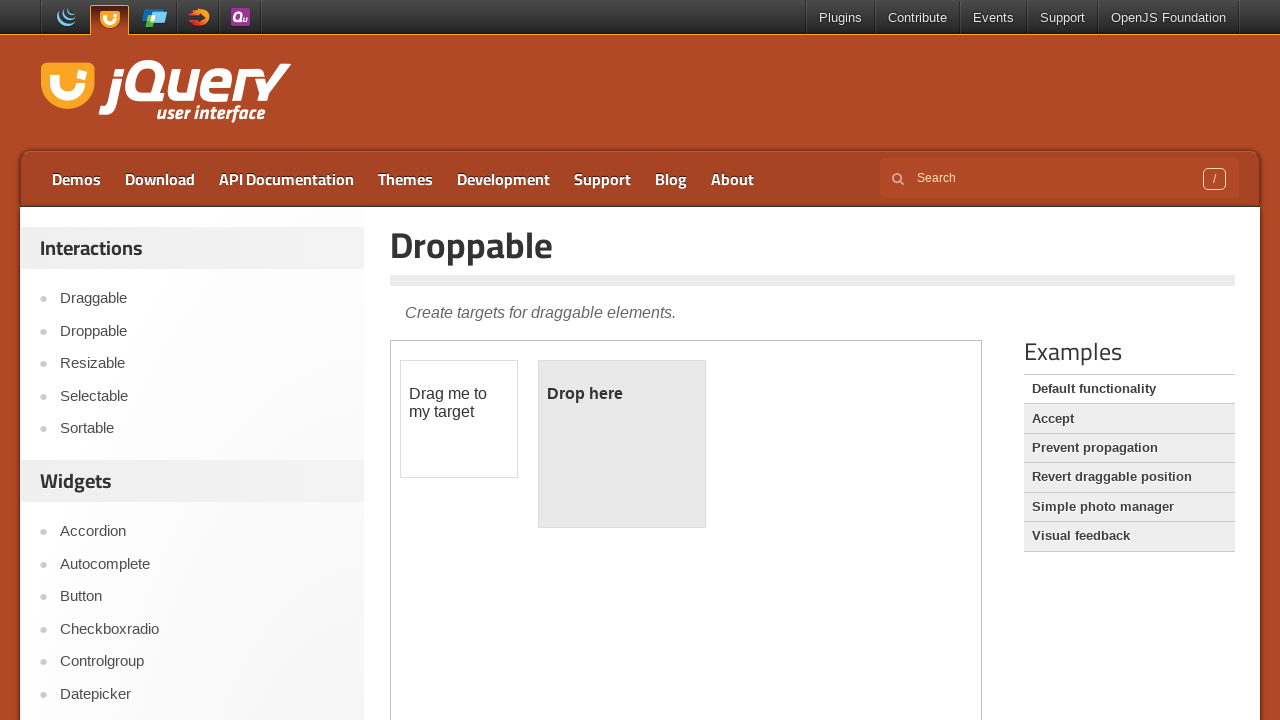

Retrieved bounding box of draggable element
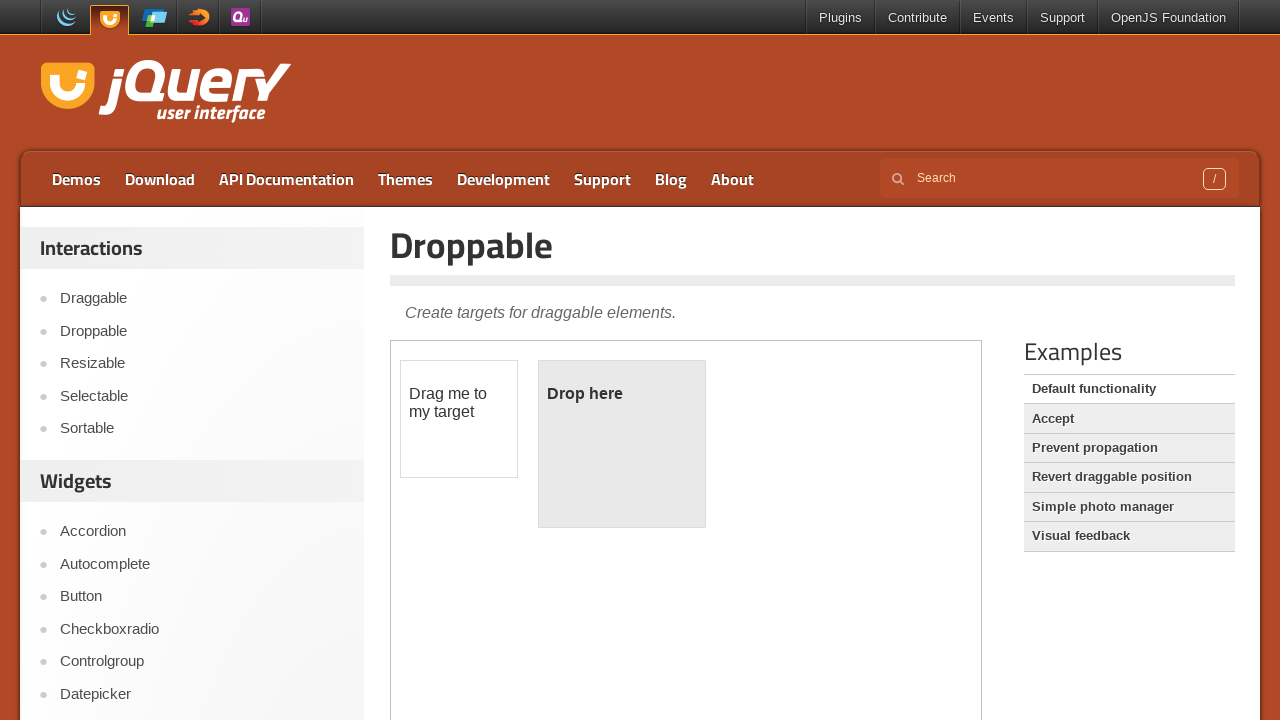

Retrieved bounding box of droppable target element
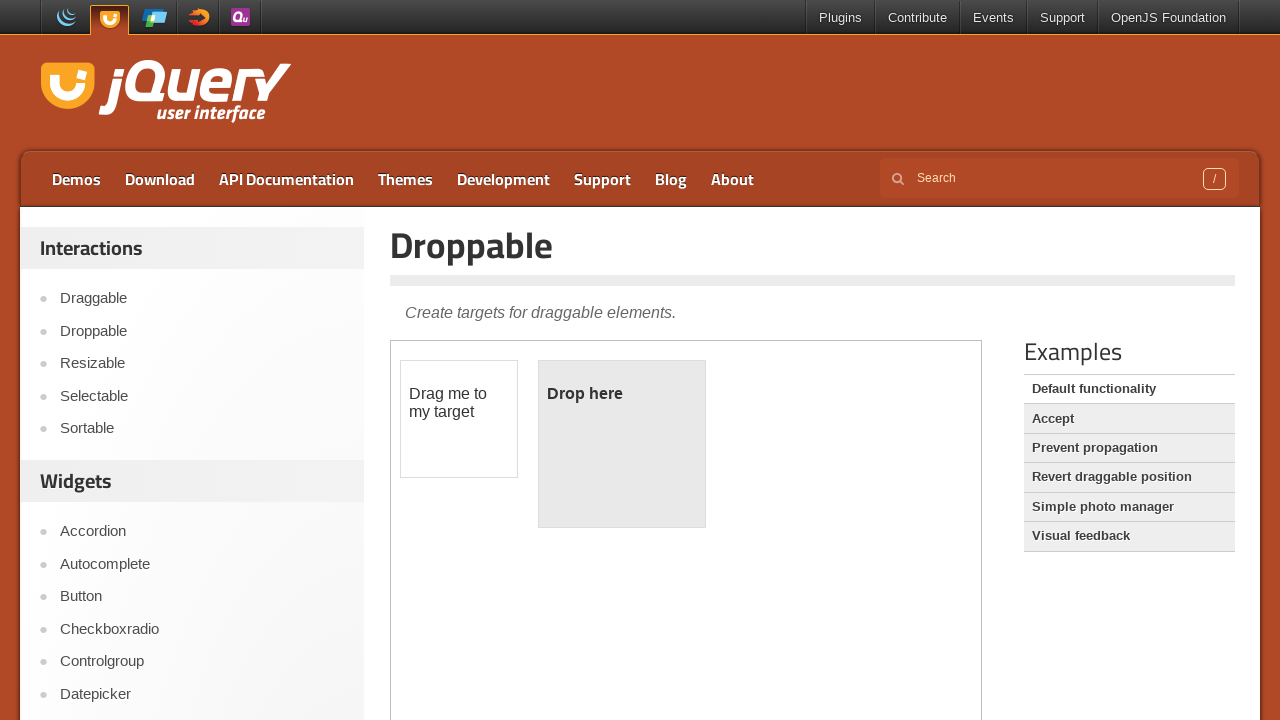

Calculated drag offset: x=148.0, y=20.0
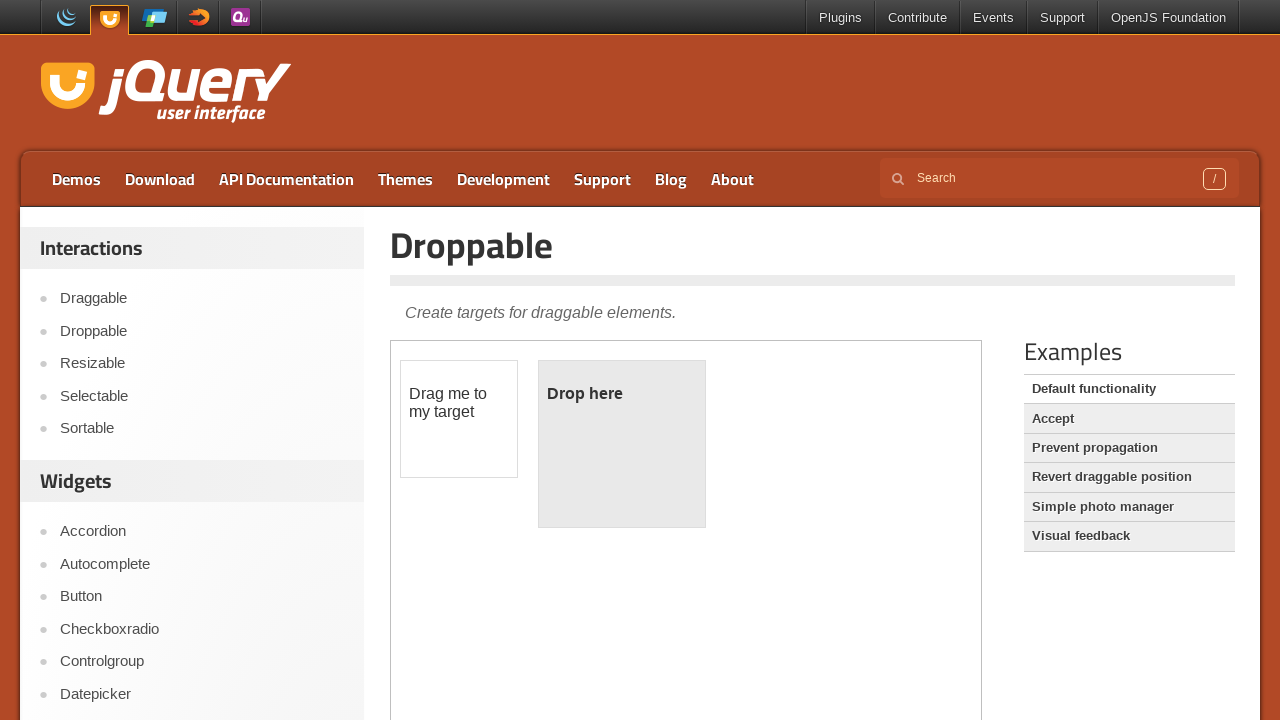

Performed drag and drop operation with offset position (10px, 20px) at (549, 381)
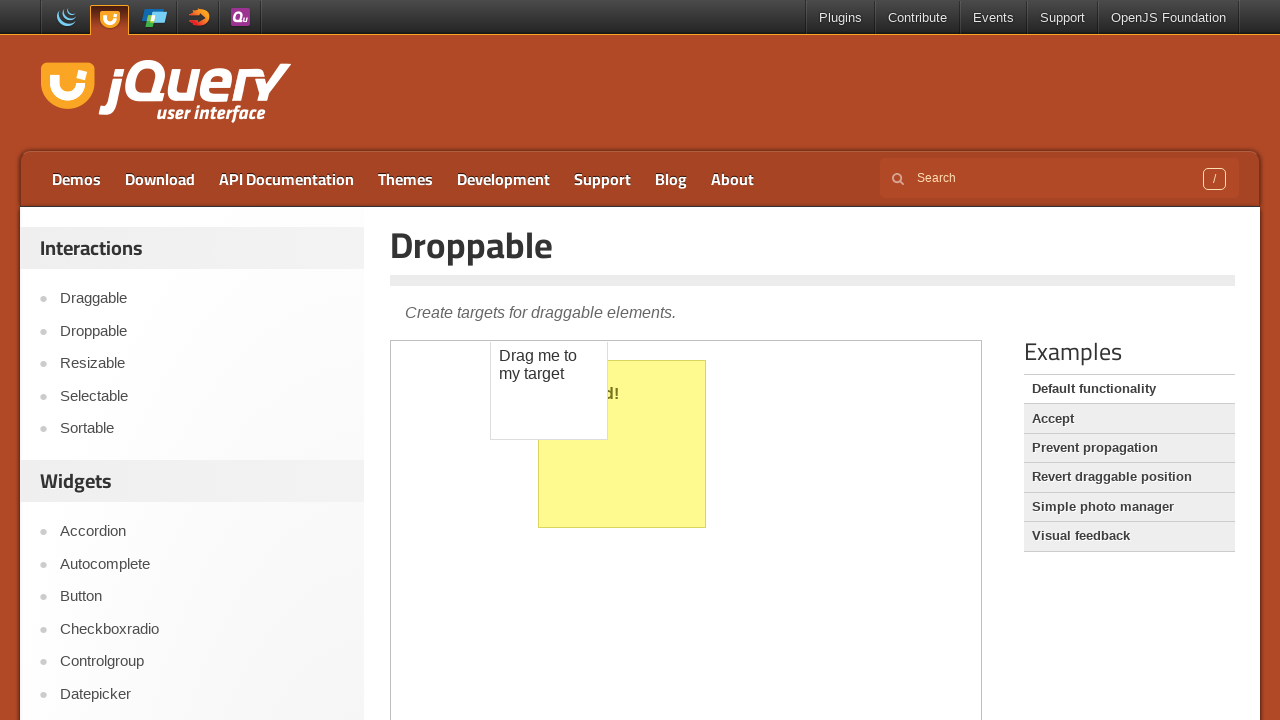

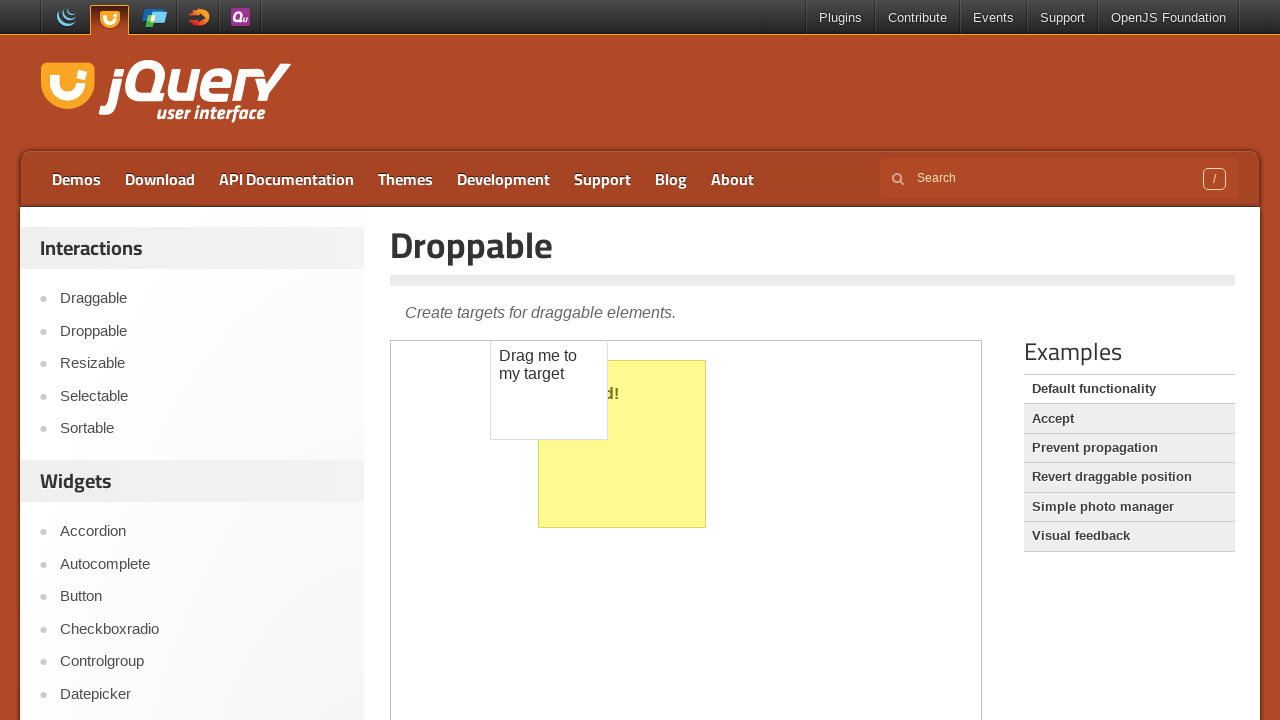